Tests checkbox interaction on a practice form by programmatically checking a hobby checkbox using JavaScript execution

Starting URL: https://demoqa.com/automation-practice-form

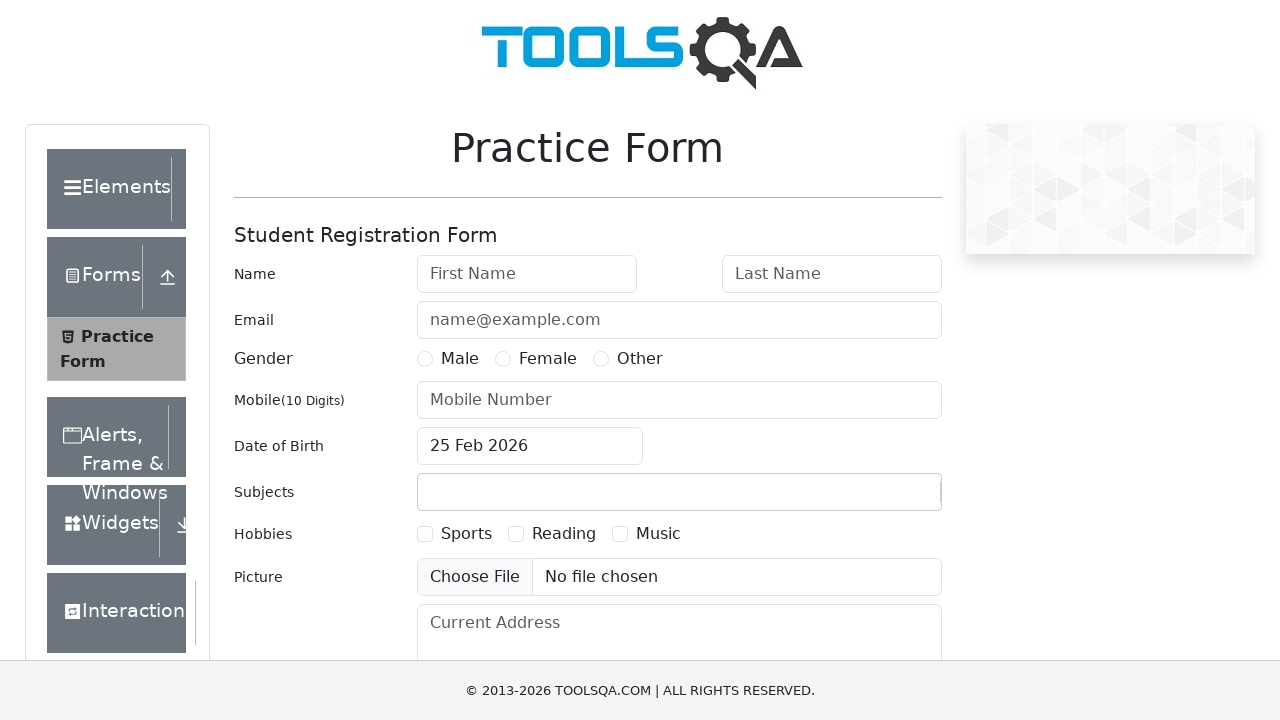

Located hobbies checkbox element
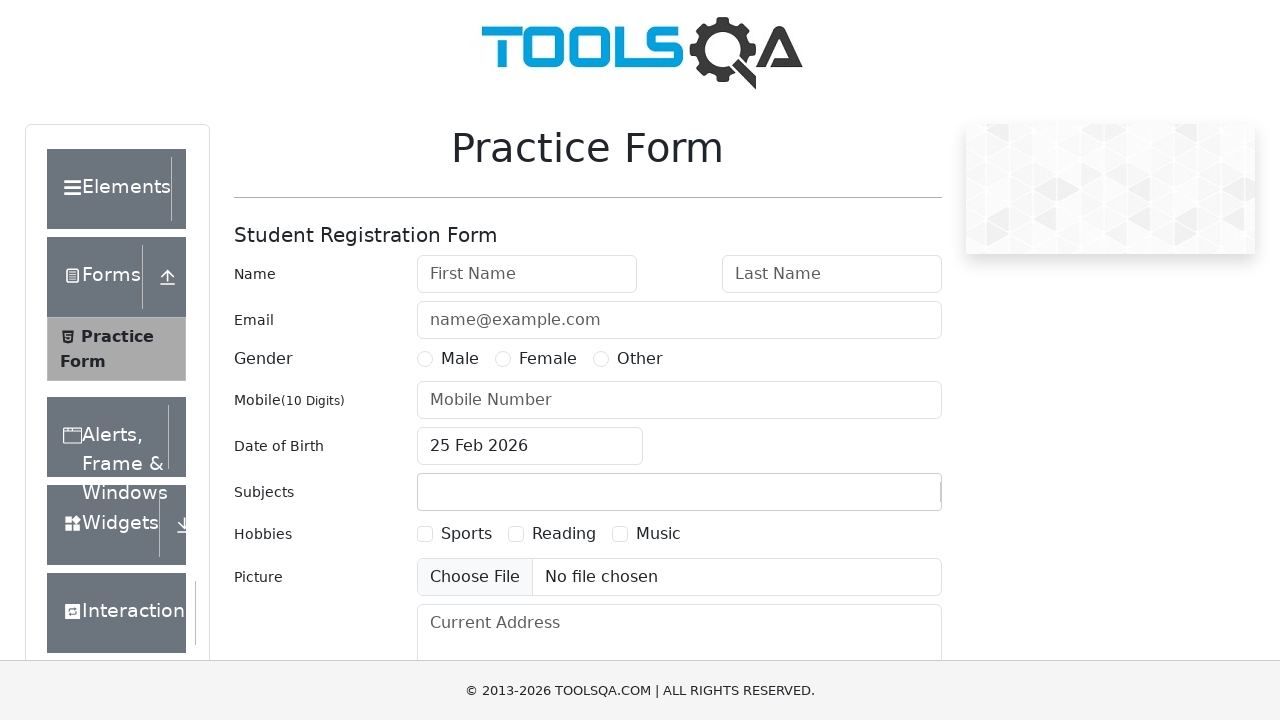

Programmatically checked hobbies checkbox using JavaScript execution
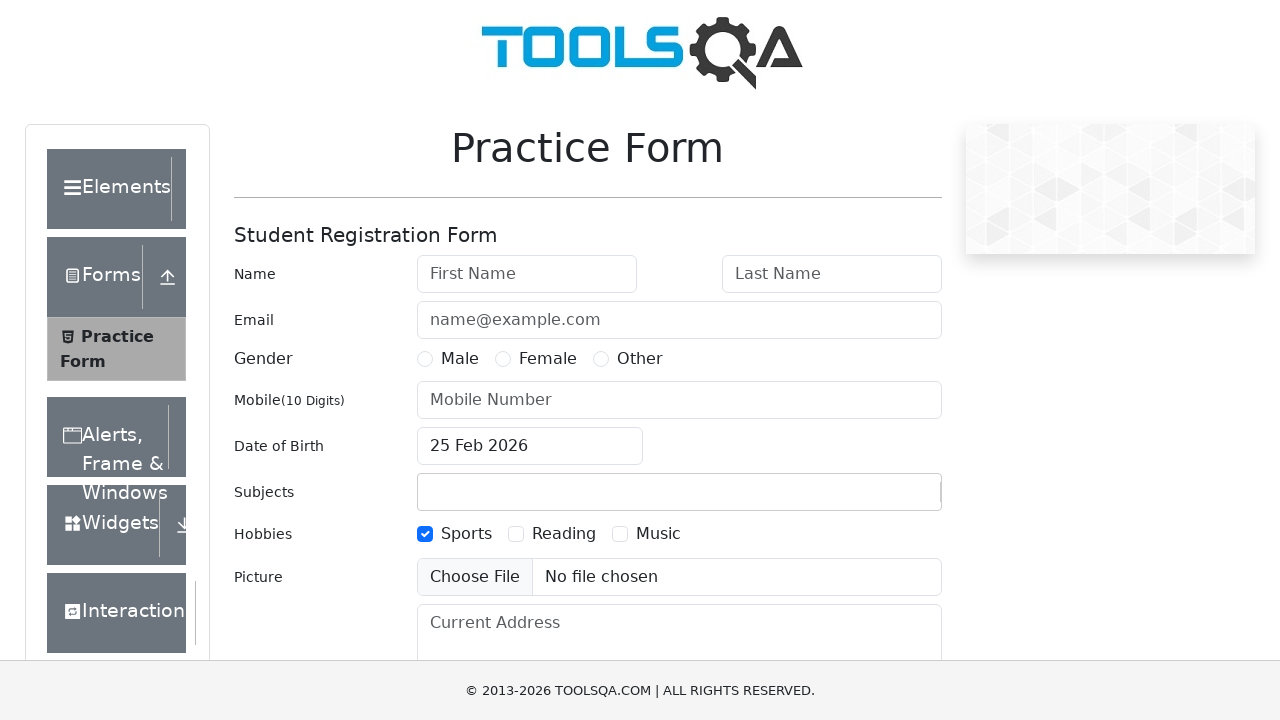

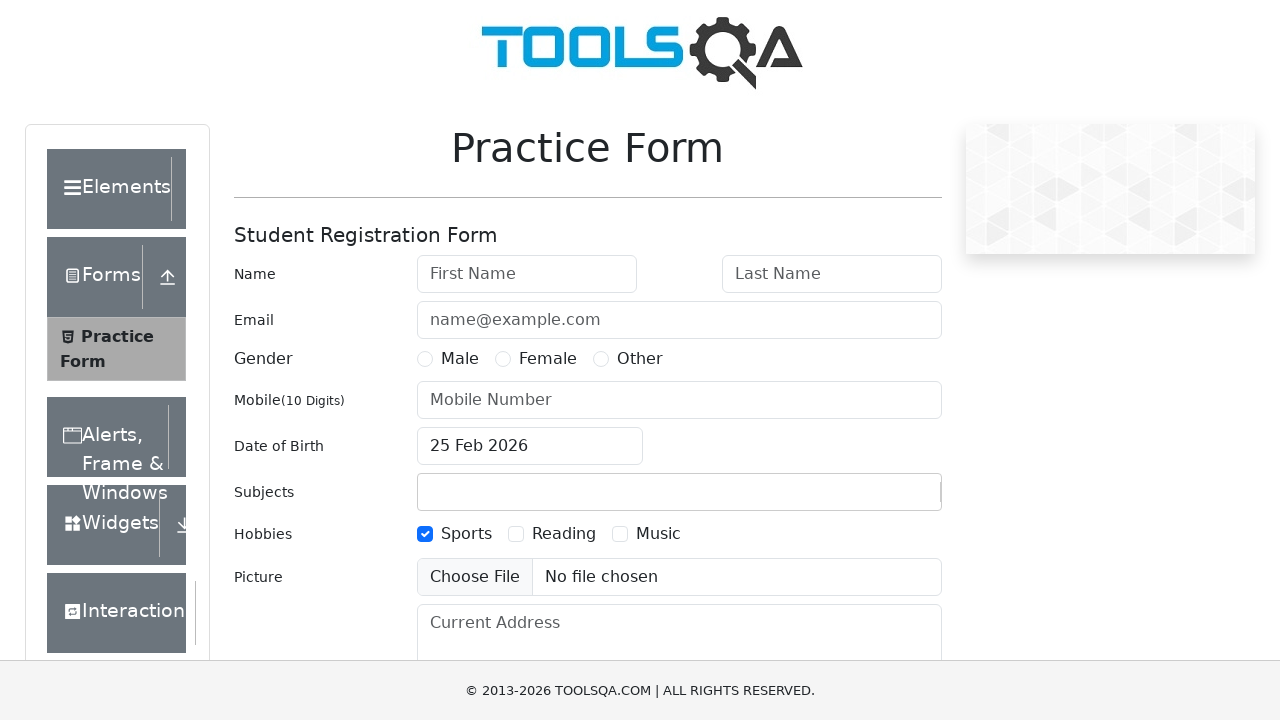